Tests select dropdown functionality by selecting options using different methods (by index, value, and visible text)

Starting URL: http://sahitest.com/demo/selectTest.htm

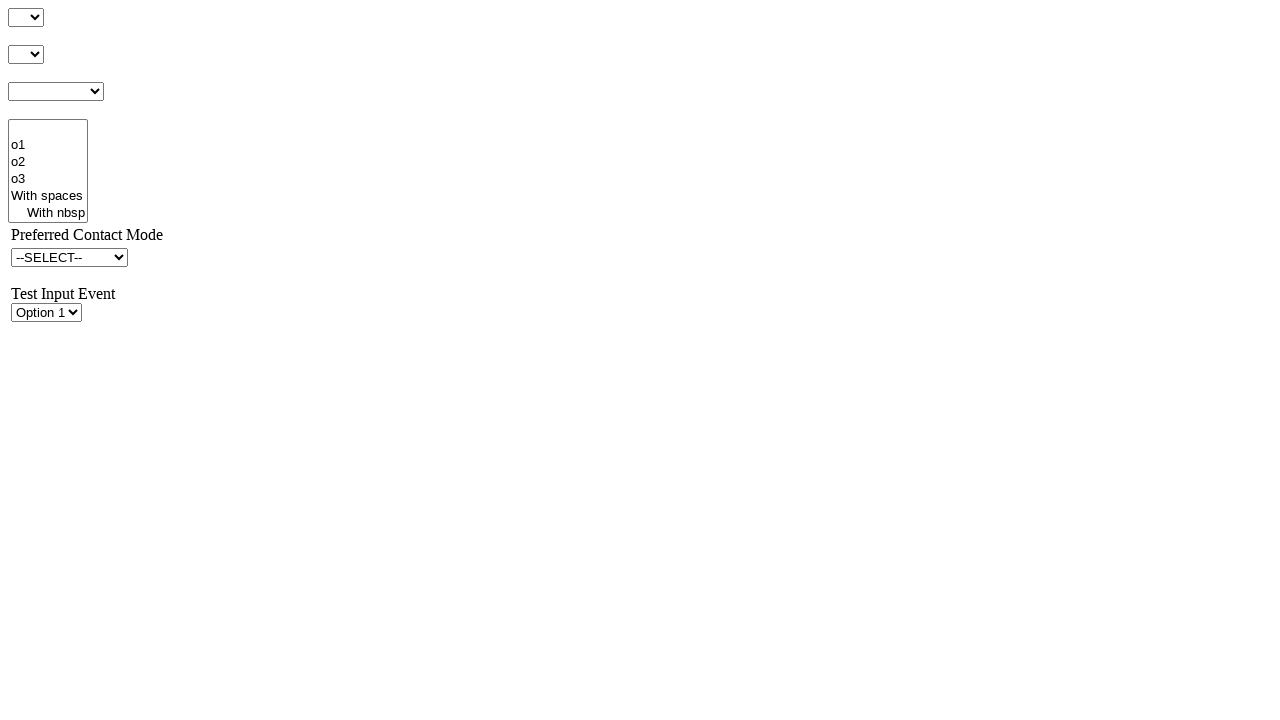

Selected second option by index from dropdown #s1Id on #s1Id
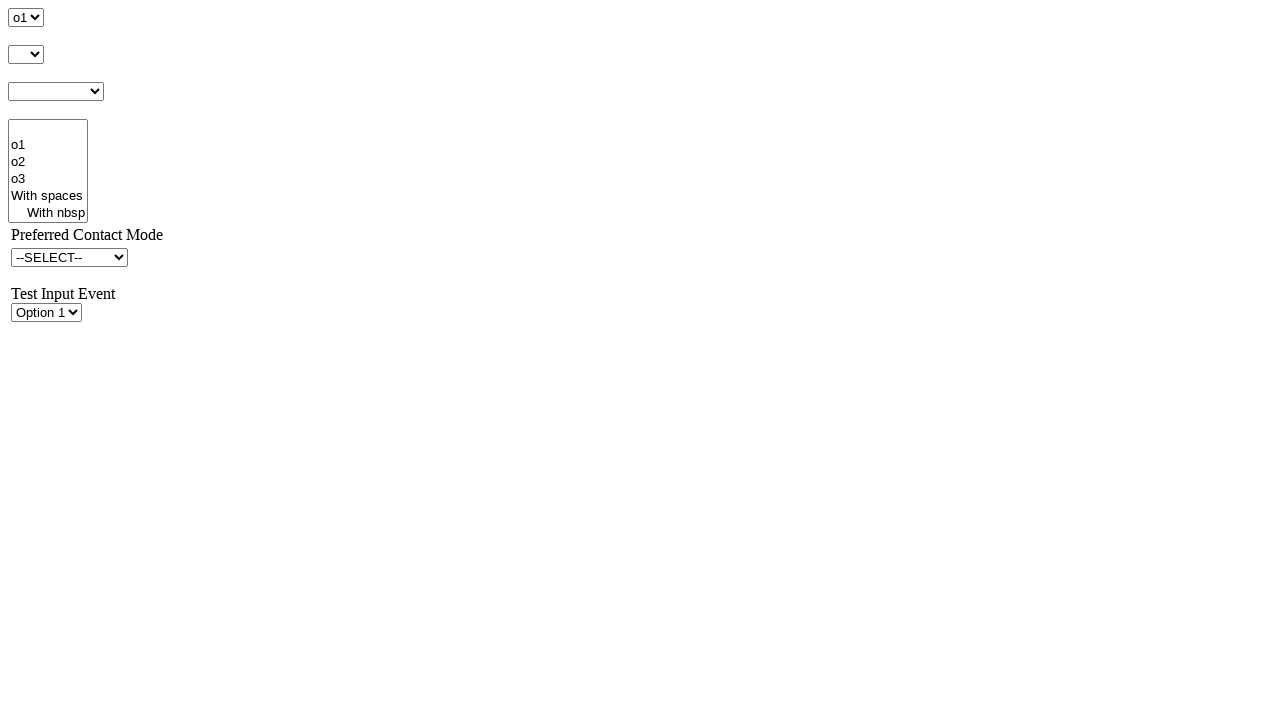

Waited 1 second between dropdown selections
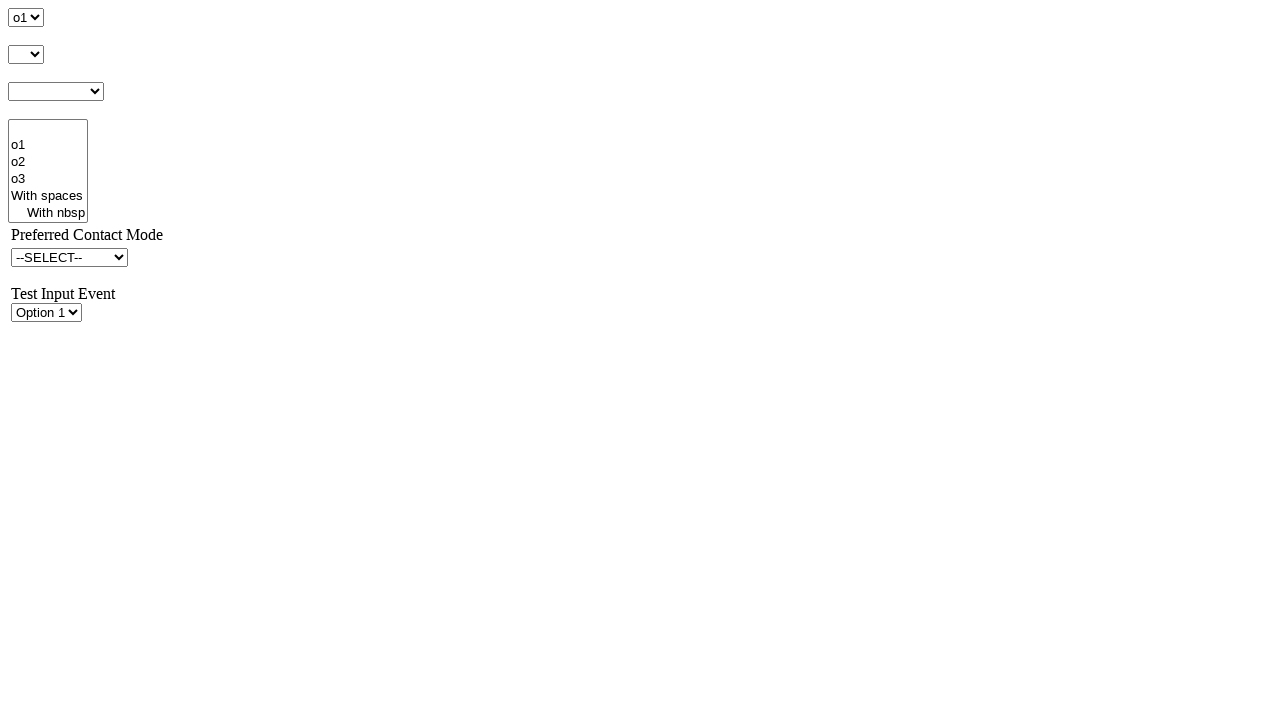

Selected option with value 'o1' from dropdown #s1Id on #s1Id
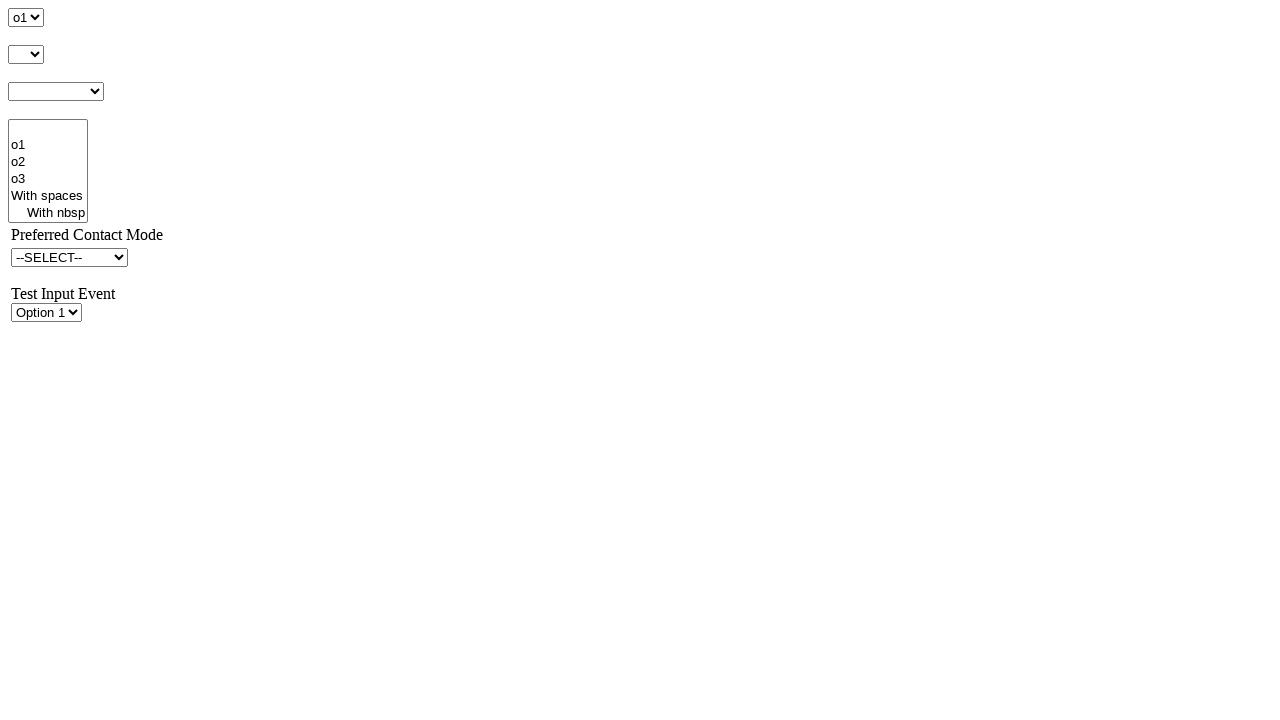

Waited 1 second between dropdown selections
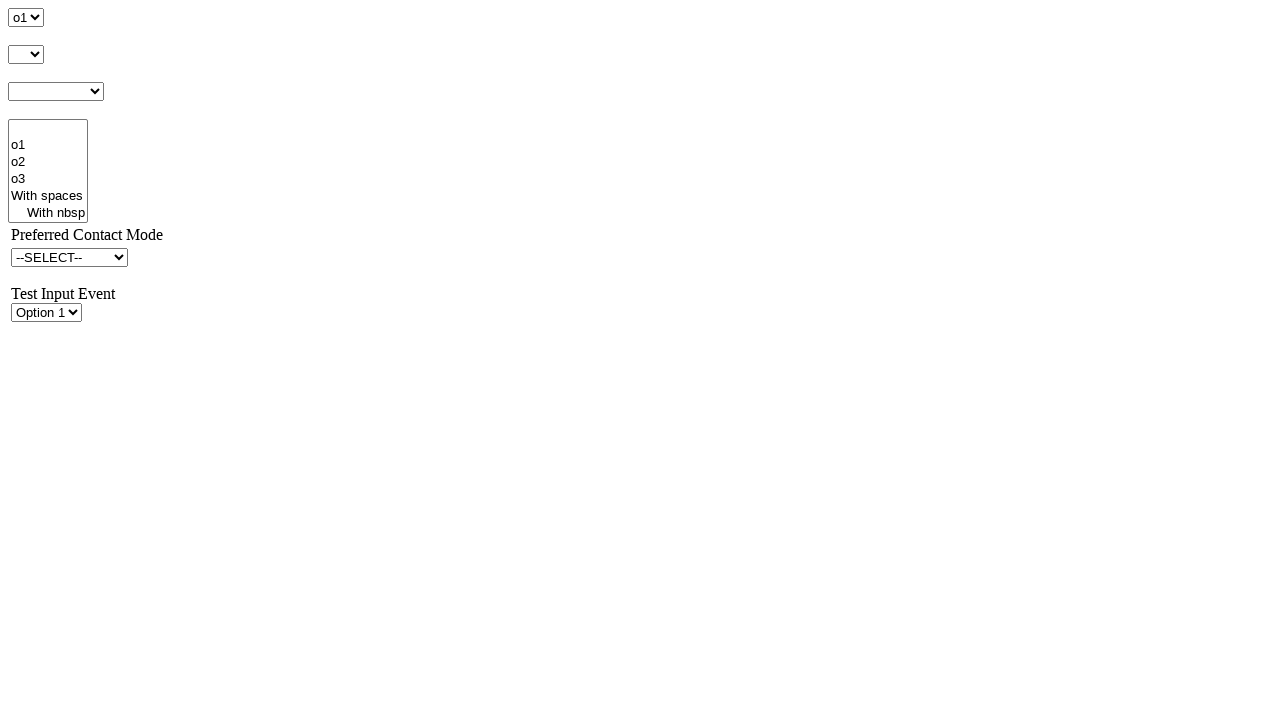

Selected option with visible text 'o3' from dropdown #s1Id on #s1Id
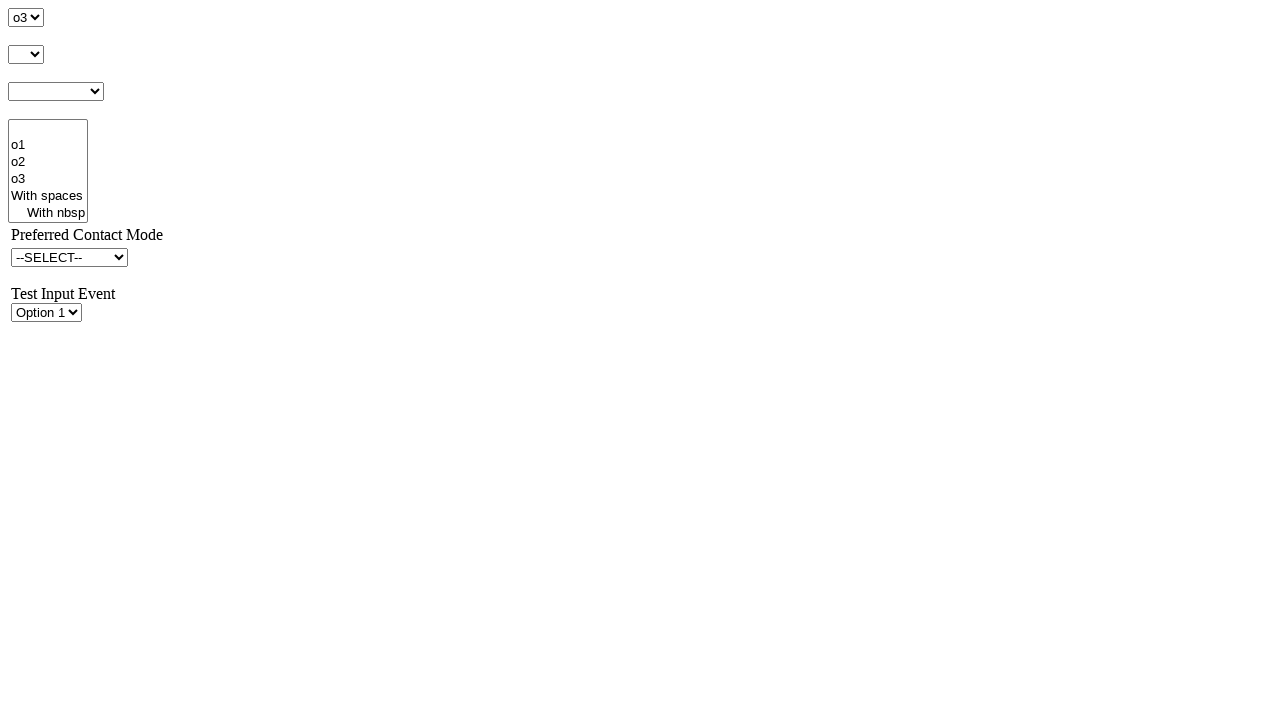

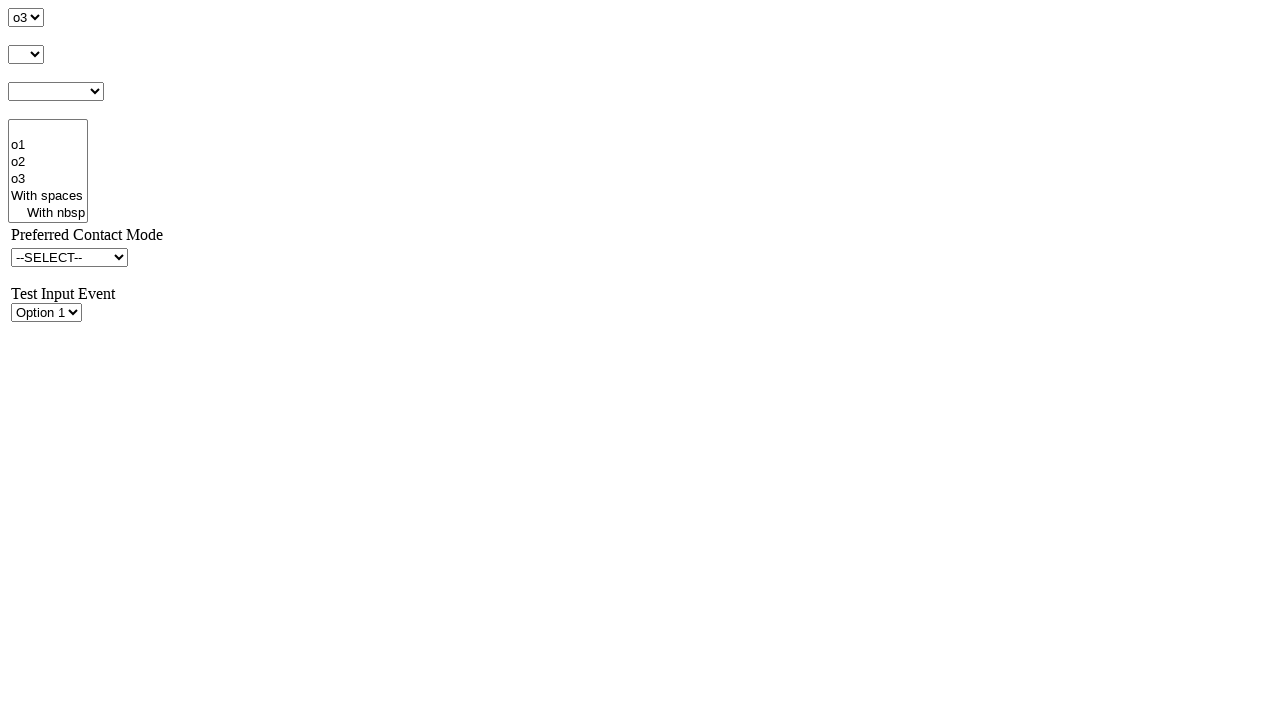